Tests JavaScript confirm dialog by clicking the confirm button, dismissing the dialog, and verifying the cancel result is displayed

Starting URL: https://demoqa.com/alerts

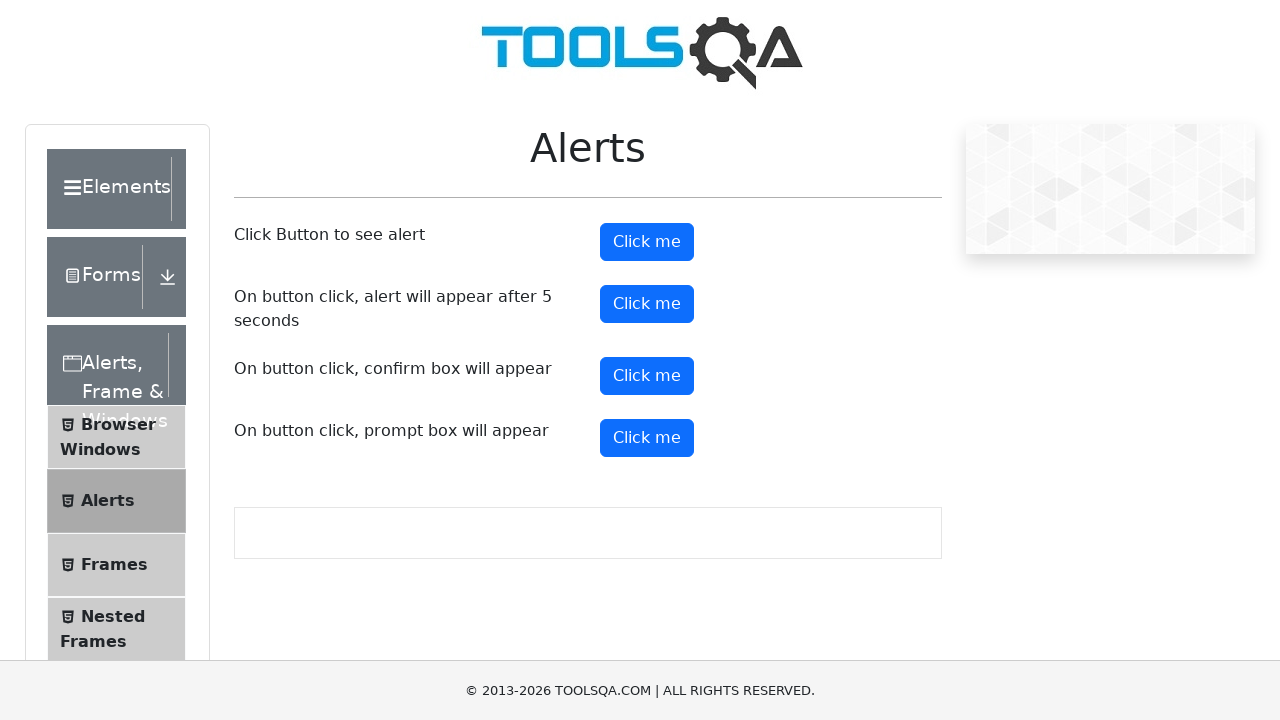

Set up dialog handler to dismiss confirm dialog
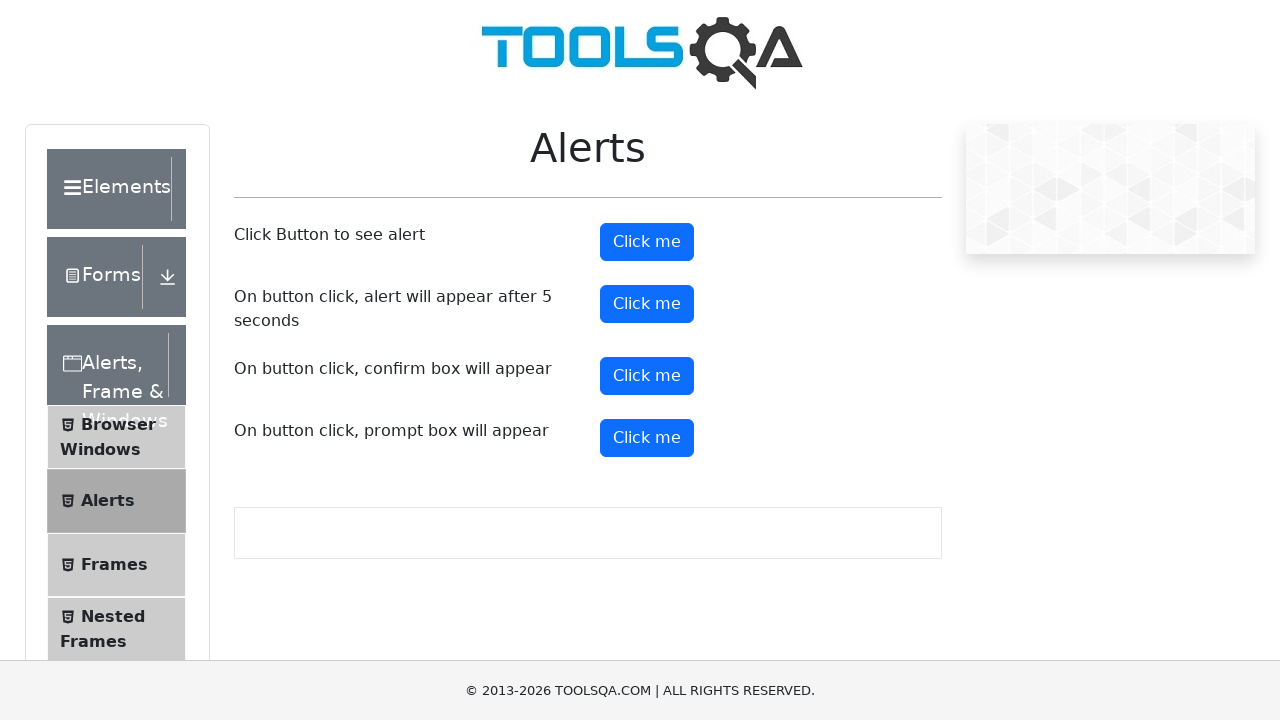

Clicked the confirm button to trigger confirm dialog at (647, 376) on #confirmButton
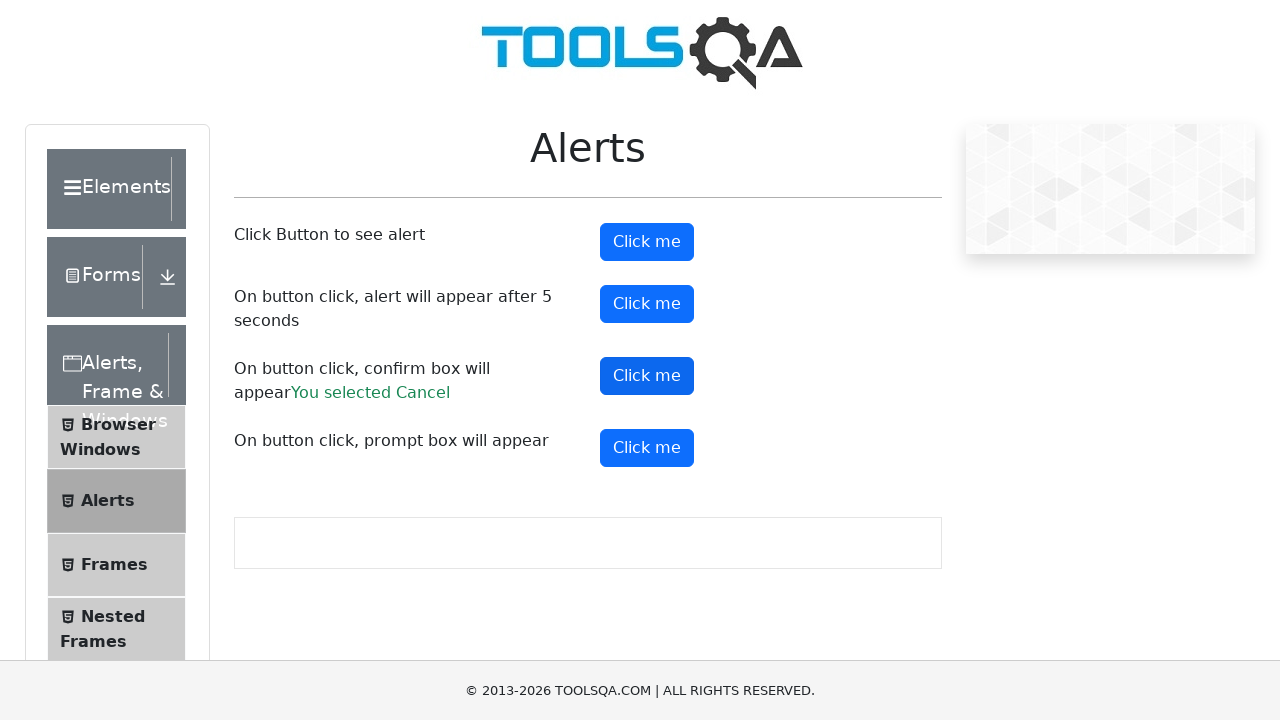

Confirm result element loaded
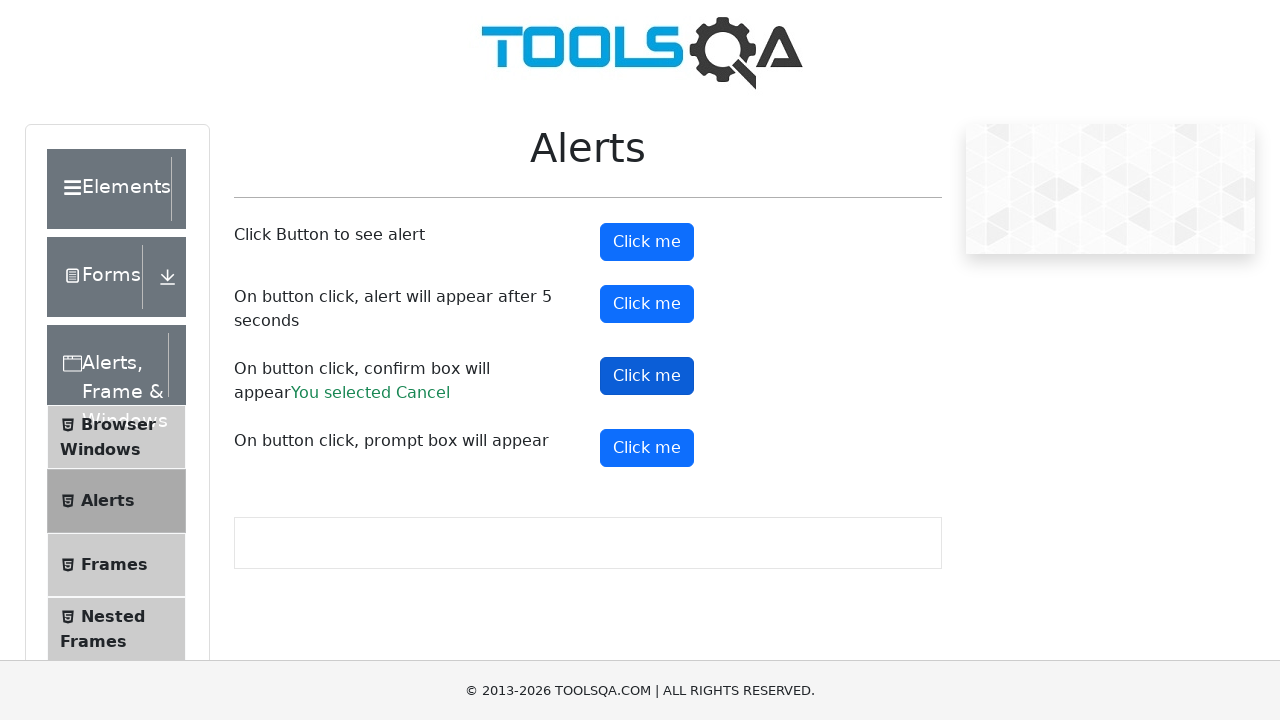

Retrieved confirm result text content
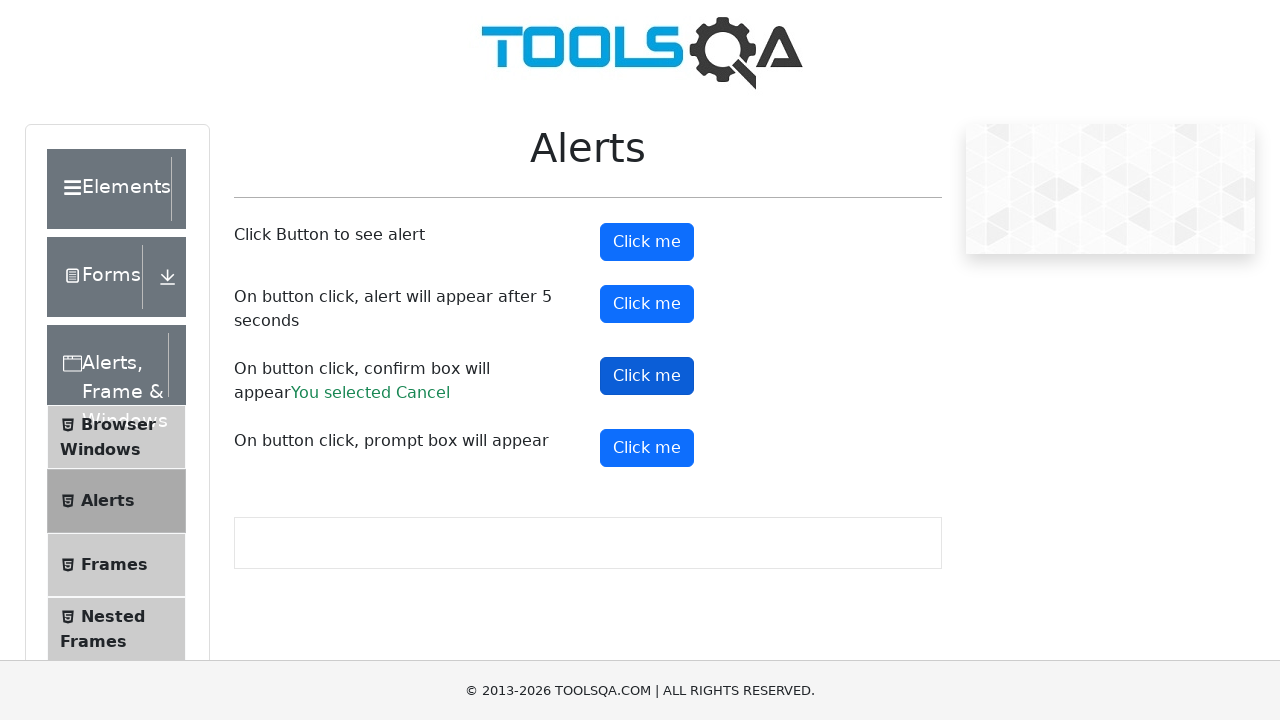

Verified that 'Cancel' text is displayed in confirm result
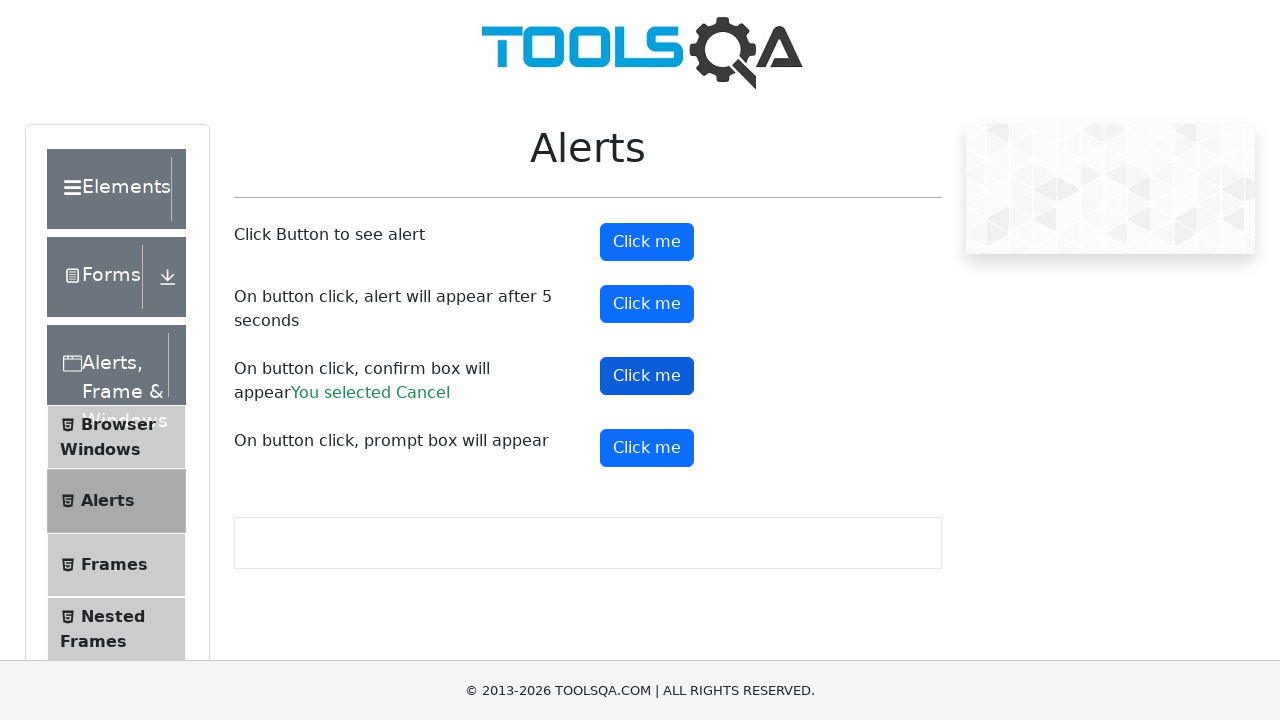

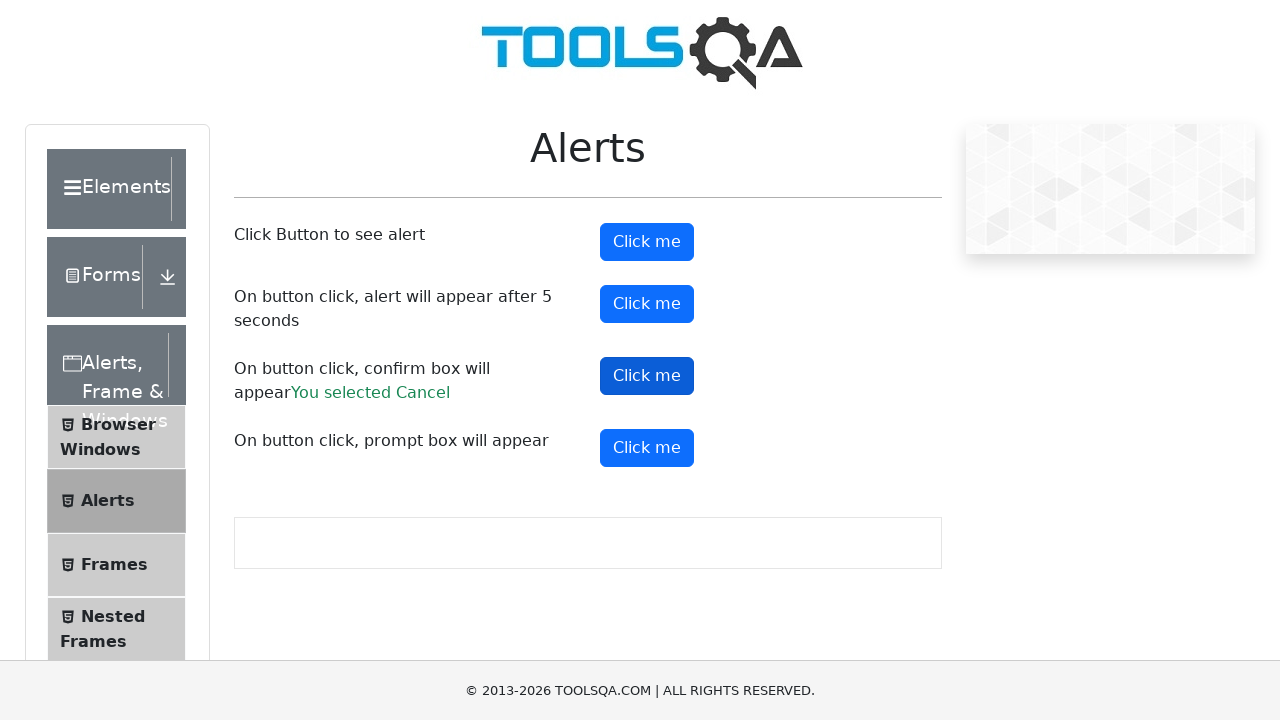